Tests iframe and alert handling by switching to an iframe, triggering a prompt alert, entering text, and accepting it

Starting URL: https://www.w3schools.com/jsref/tryit.asp?filename=tryjsref_prompt

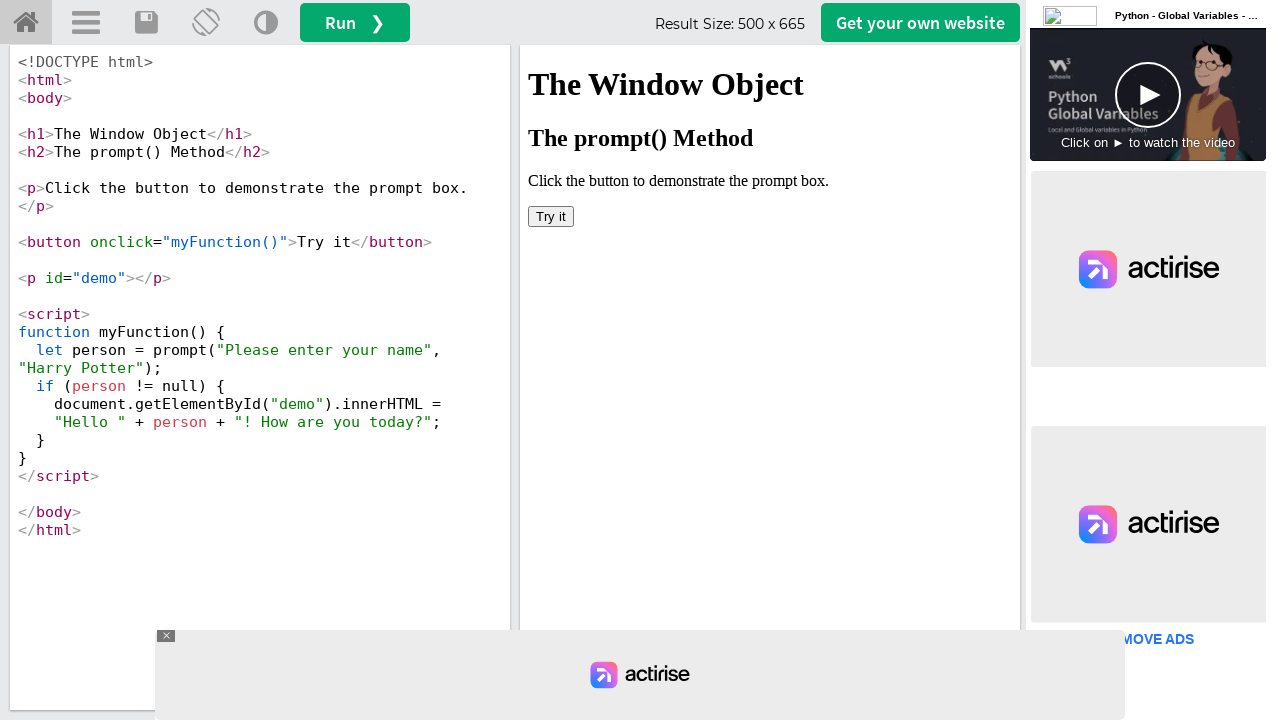

Switched to iframeResult containing the demo
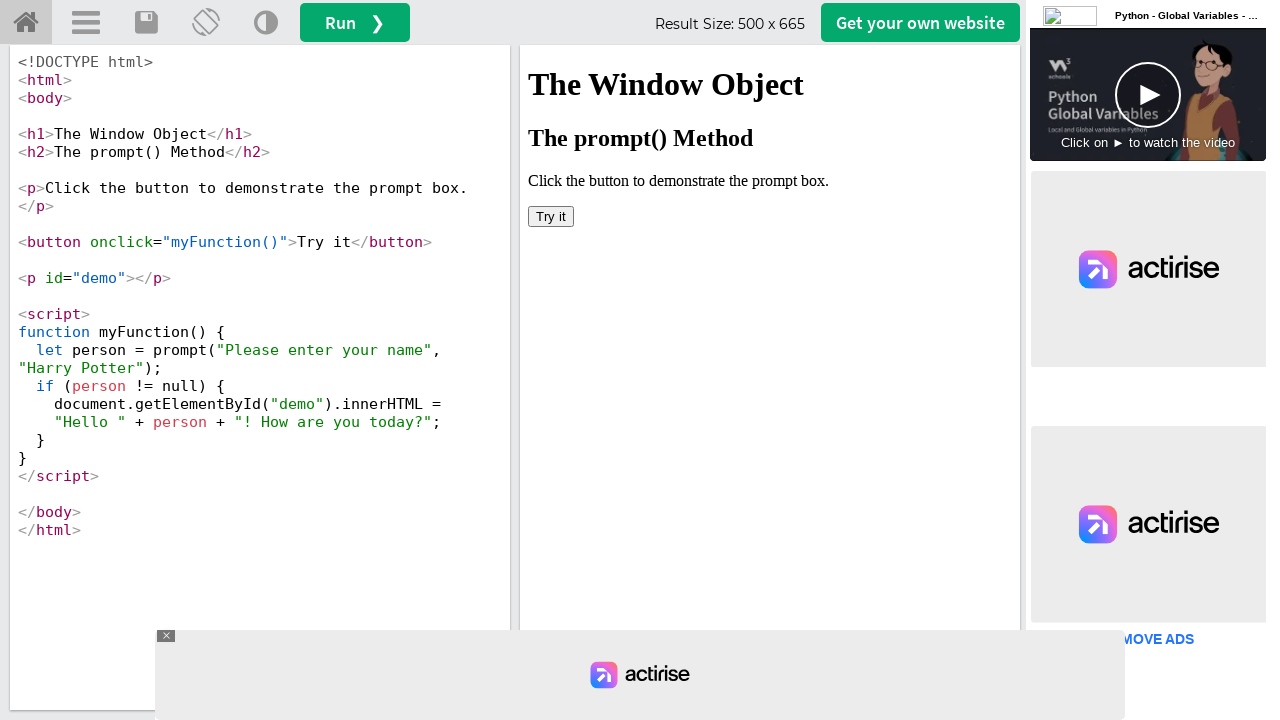

Clicked button in iframe to trigger prompt alert at (551, 216) on xpath=//html/body/button
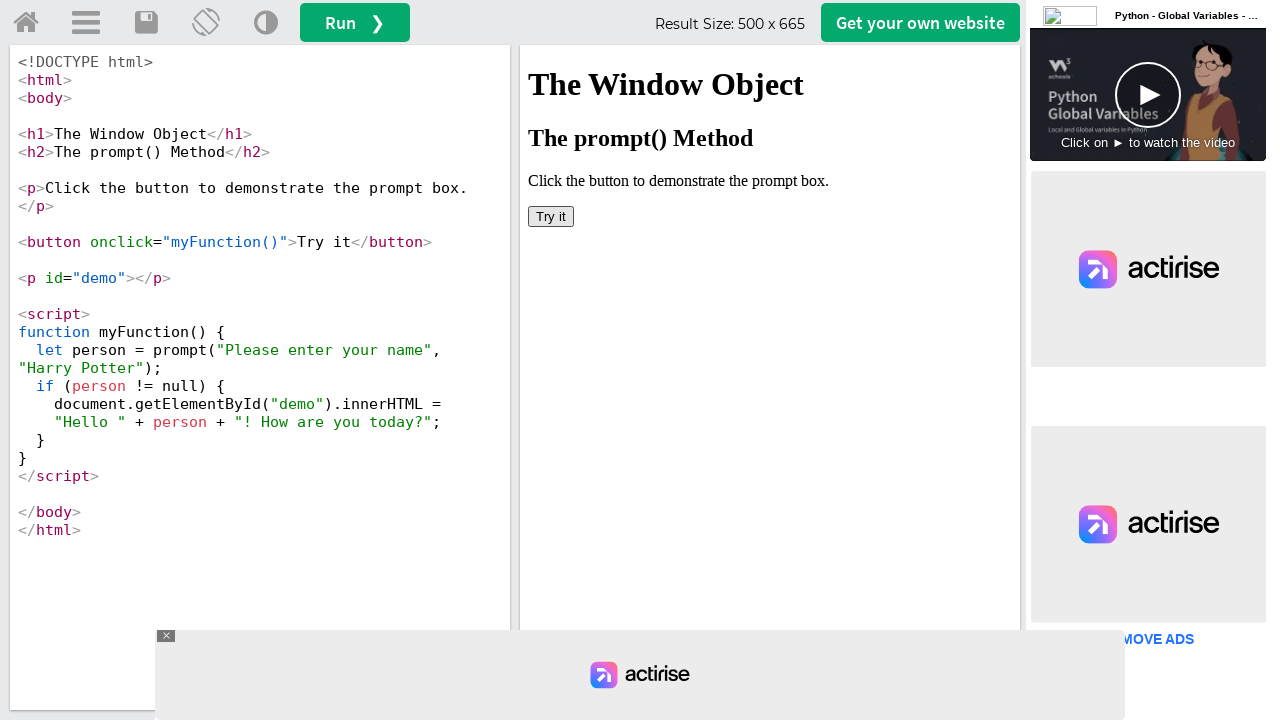

Set up dialog handler to accept prompt with text 'Supto Das'
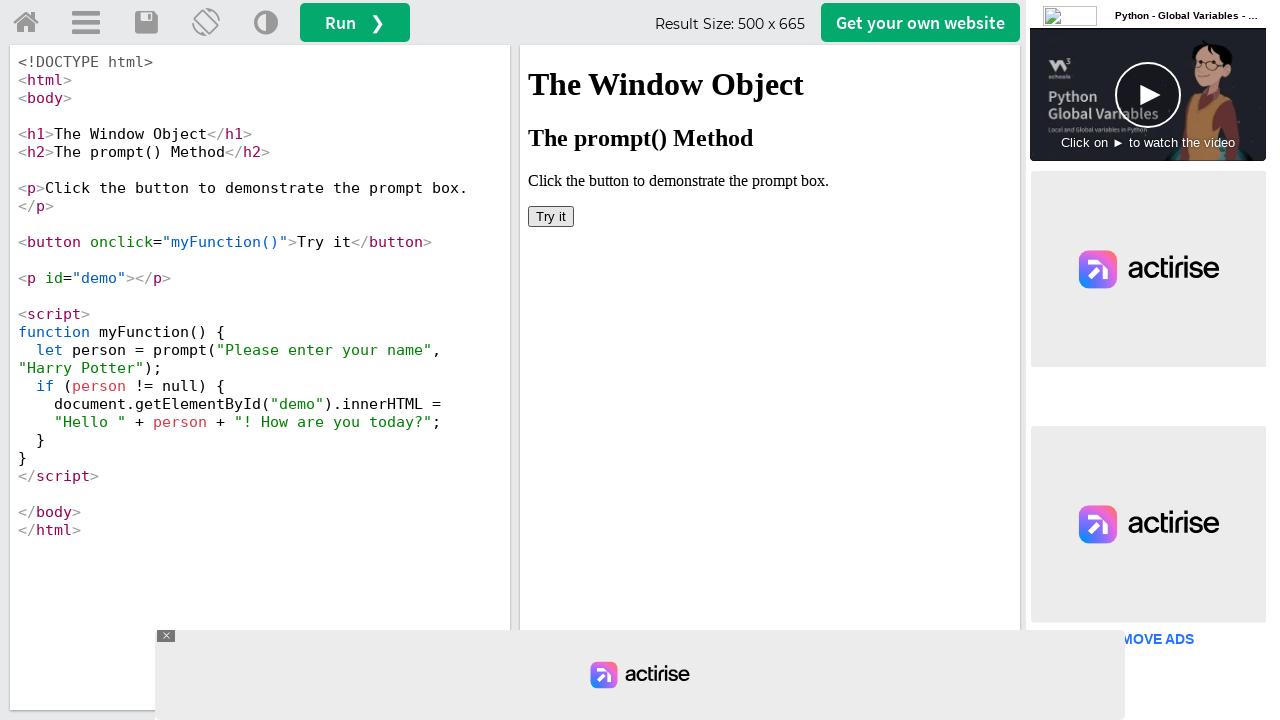

Waited 1000ms for dialog to be handled
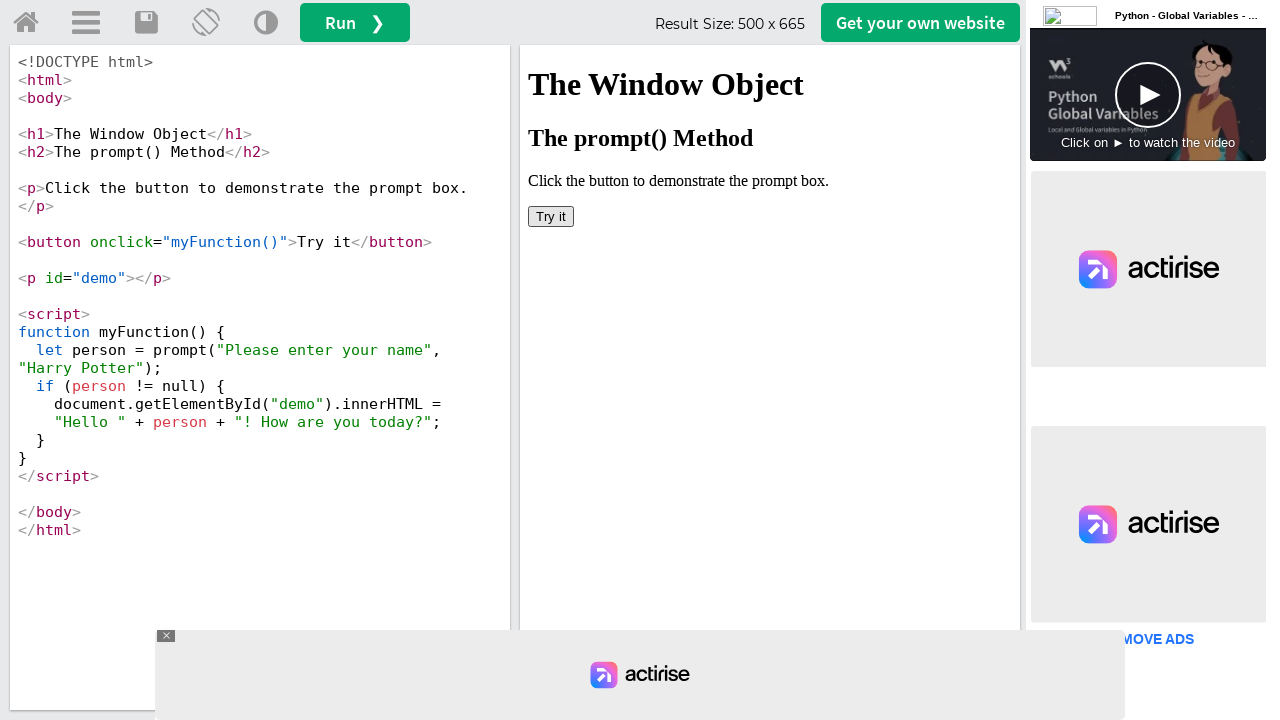

Retrieved page title: <bound method Page.title of <Page url='https://www.w3schools.com/jsref/tryit.asp?filename=tryjsref_prompt'>>
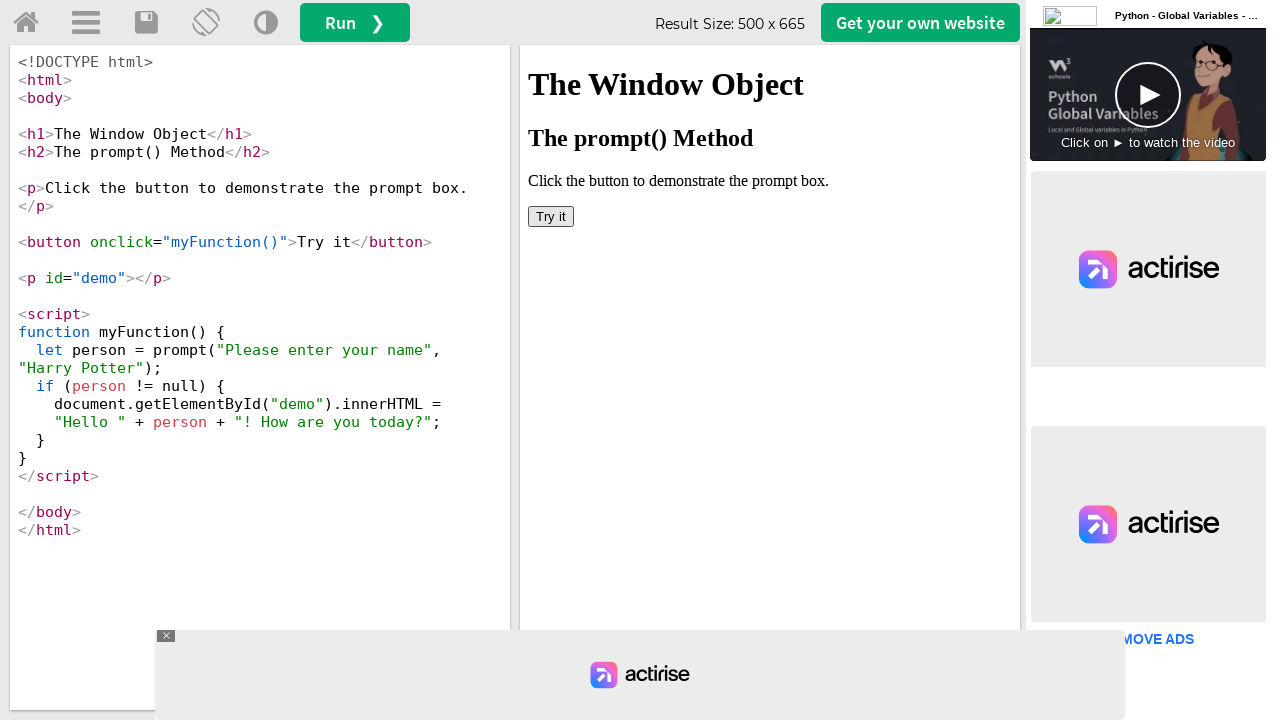

Printed page title to console
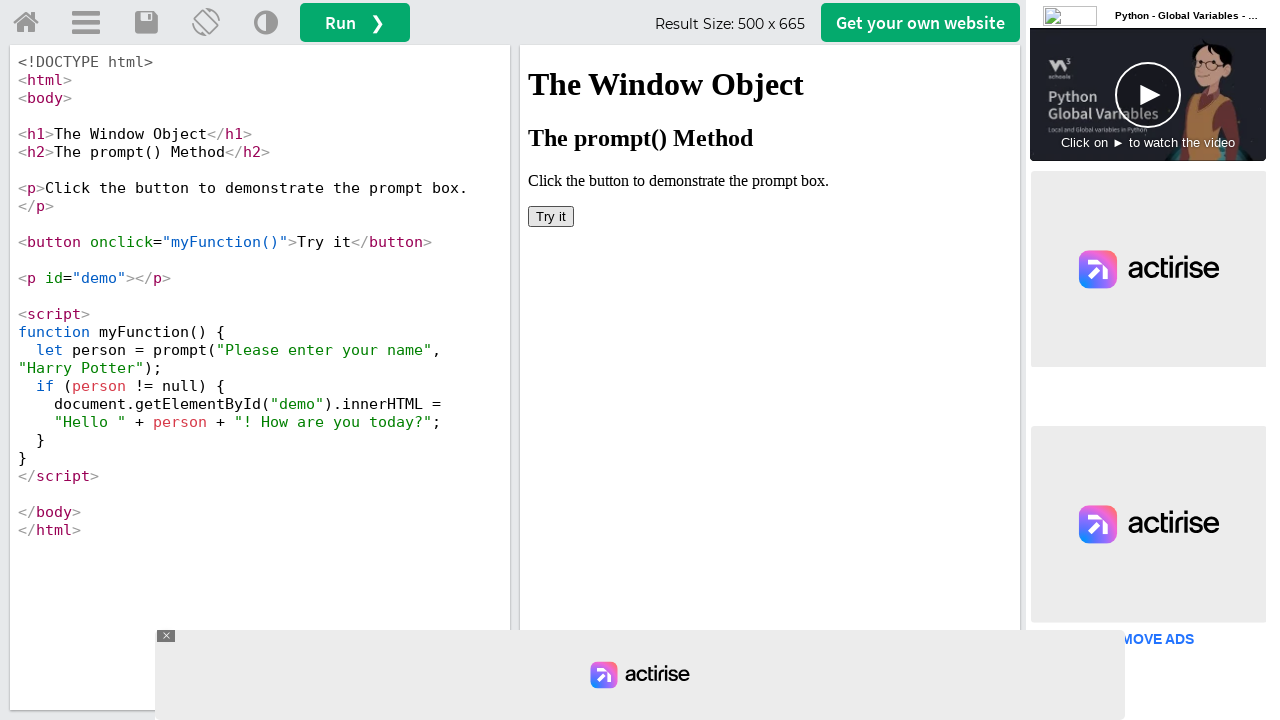

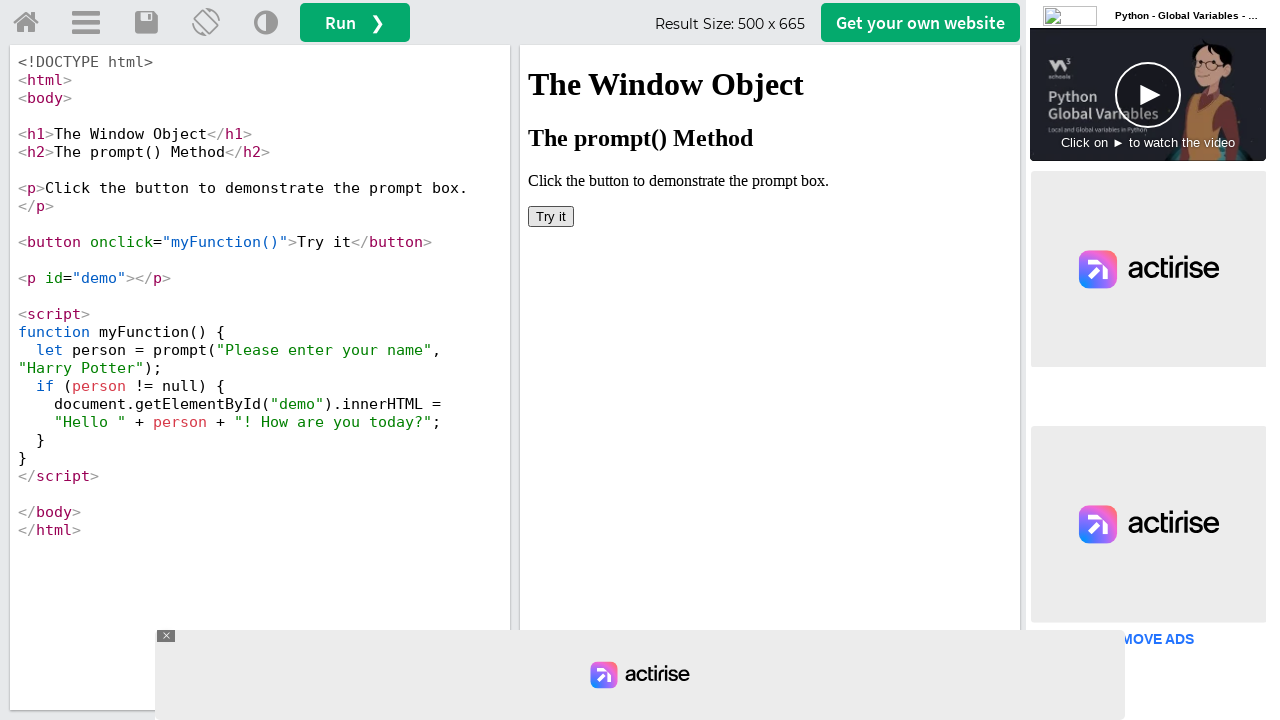